Tests the Python.org search functionality by finding the search input, clearing it, entering a search term "pycon", and pressing Enter to submit the search

Starting URL: http://www.python.org

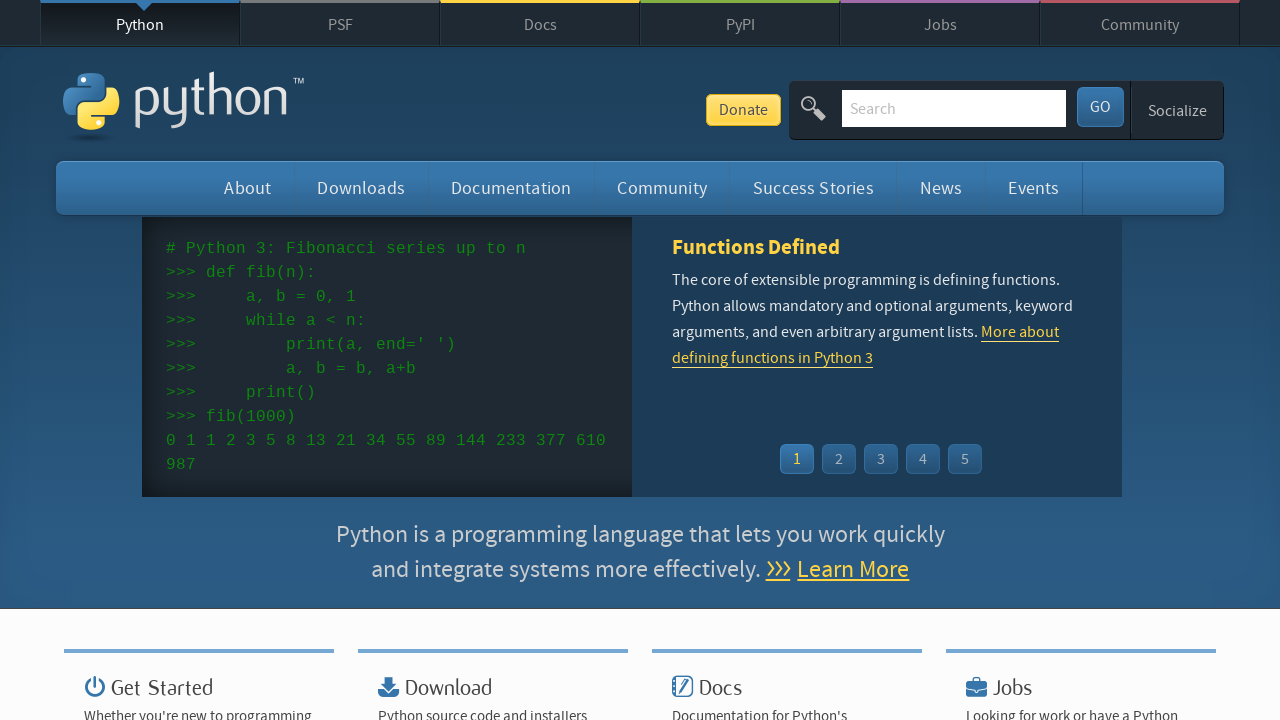

Cleared the search input field on input[name='q']
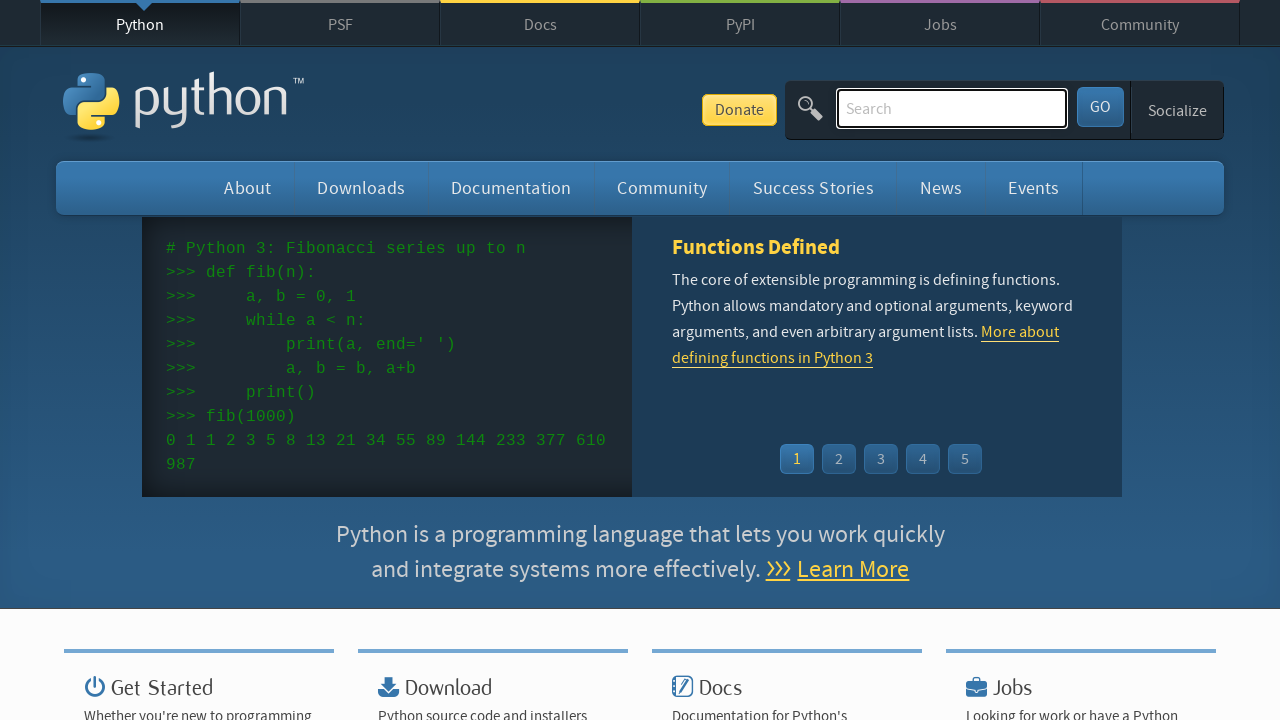

Entered 'pycon' into the search field on input[name='q']
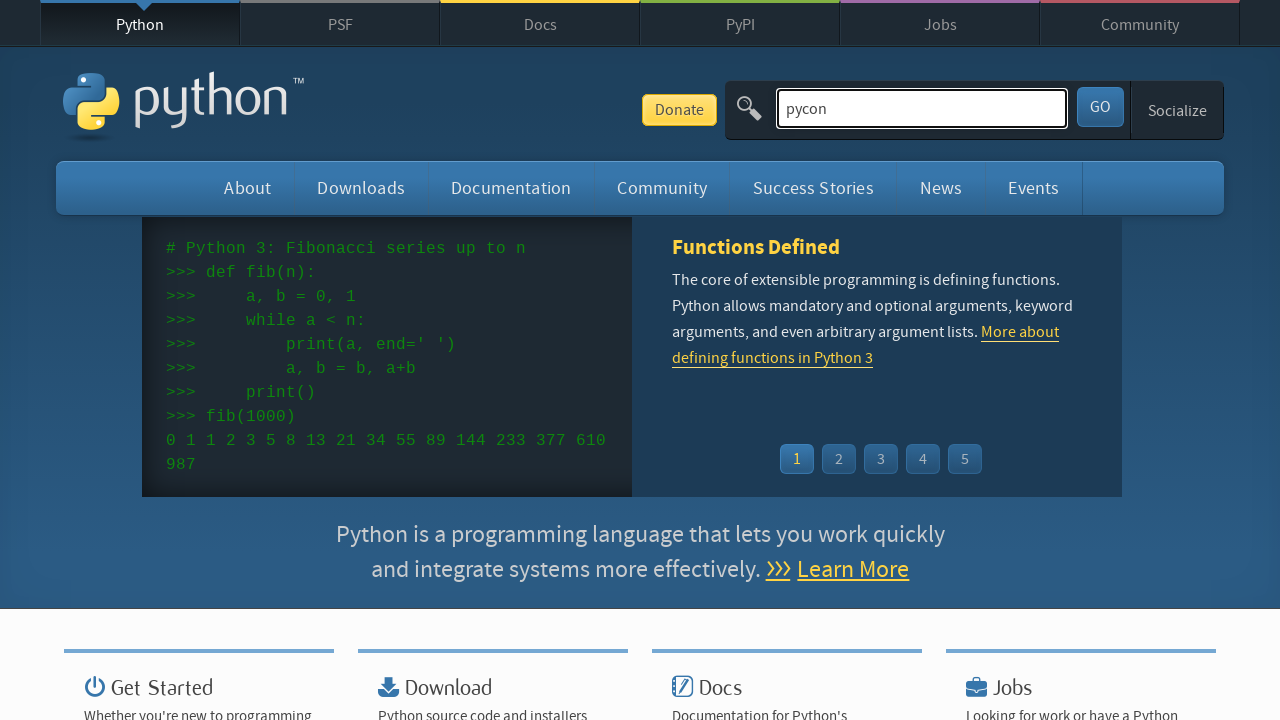

Pressed Enter to submit the search on input[name='q']
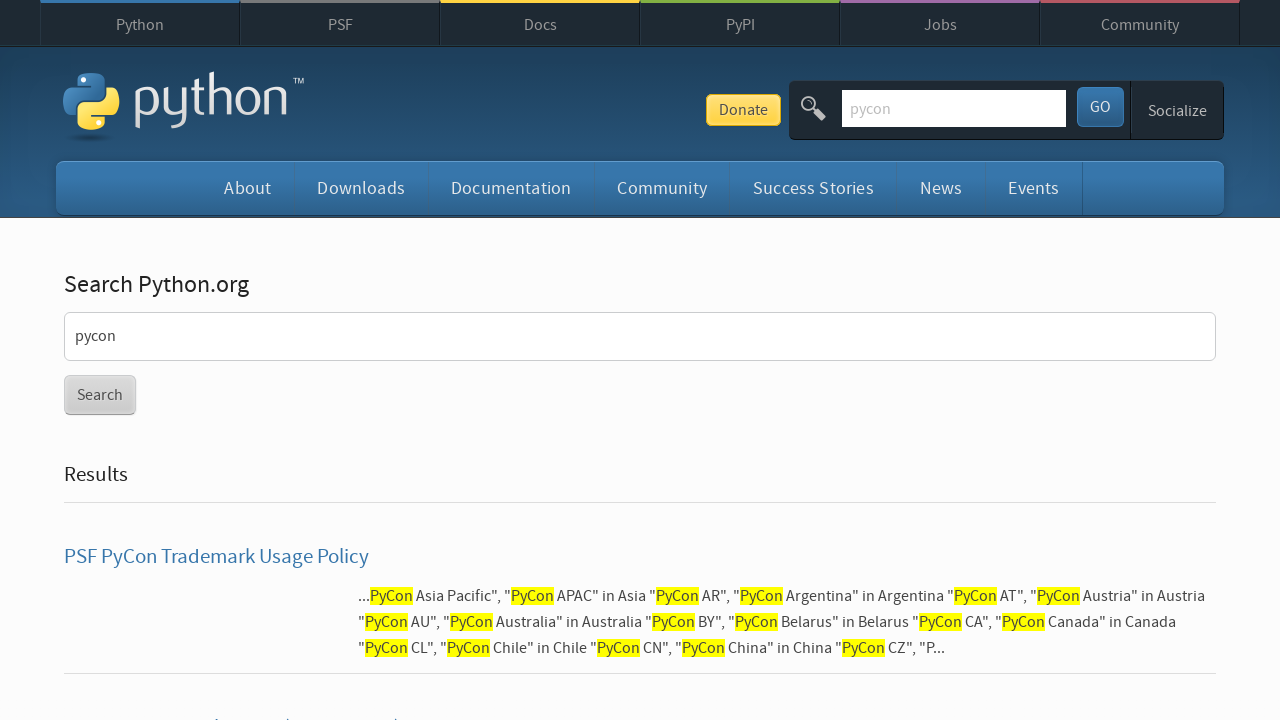

Waited for search results page to load
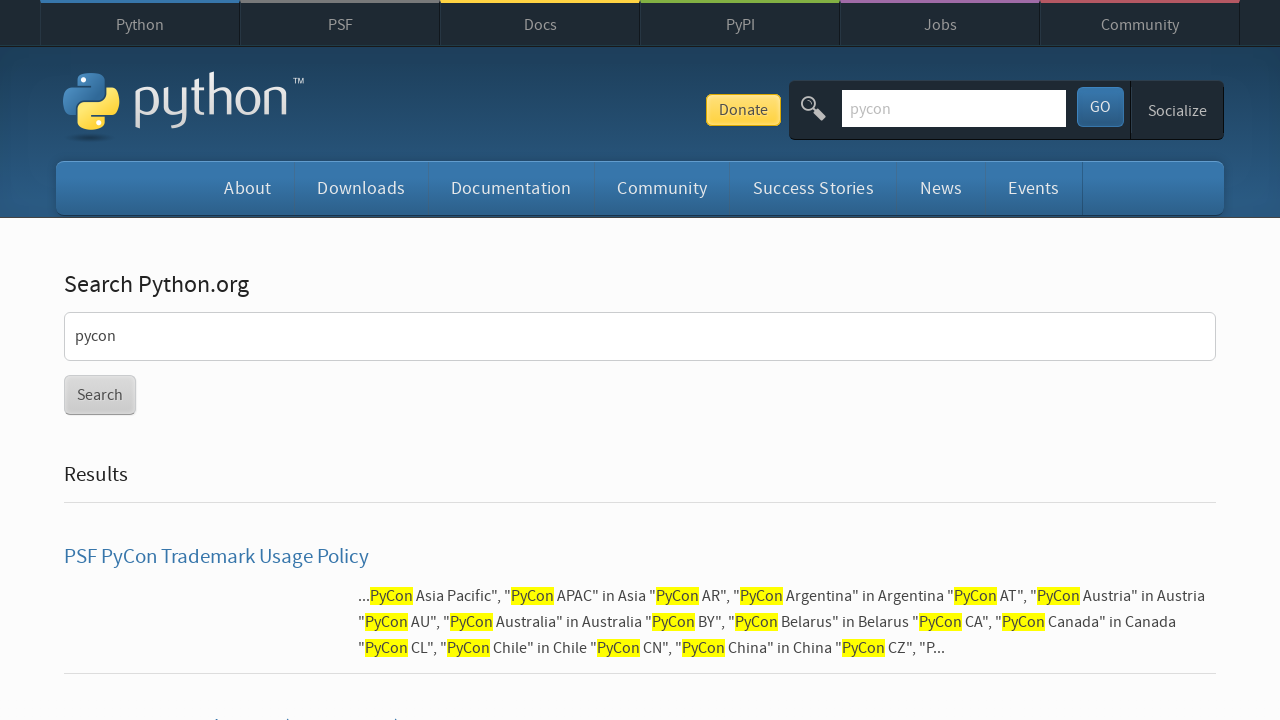

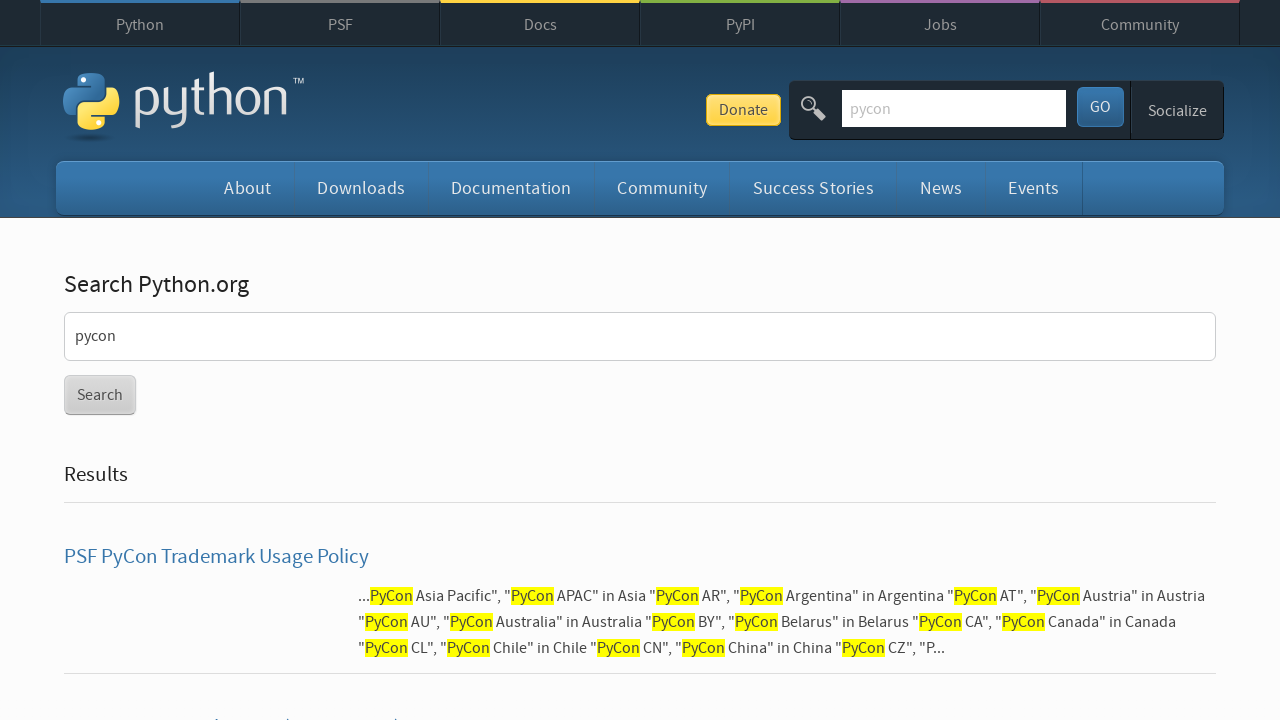